Tests single window handling by navigating to the Separate tab, clicking a button to open a new window, then interacting with search on the new window before closing it.

Starting URL: https://demo.automationtesting.in/Windows.html

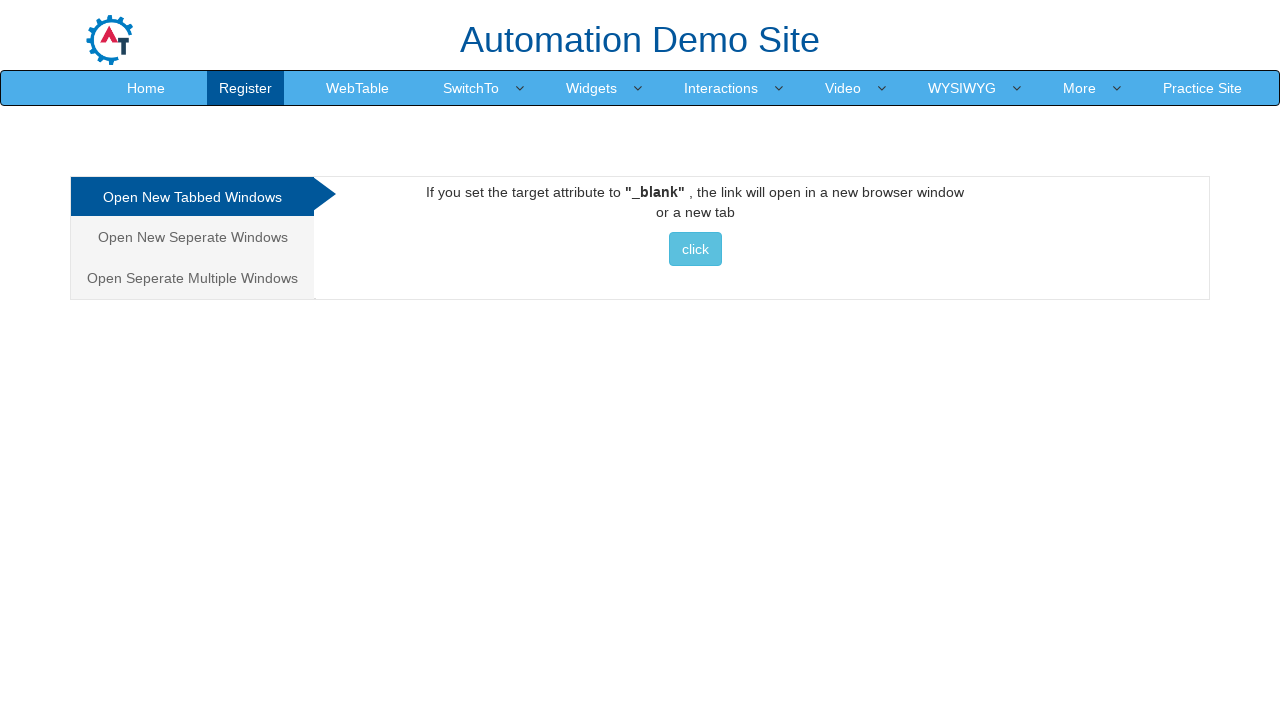

Clicked on the Separate tab at (192, 237) on .analystic[href="#Seperate"]
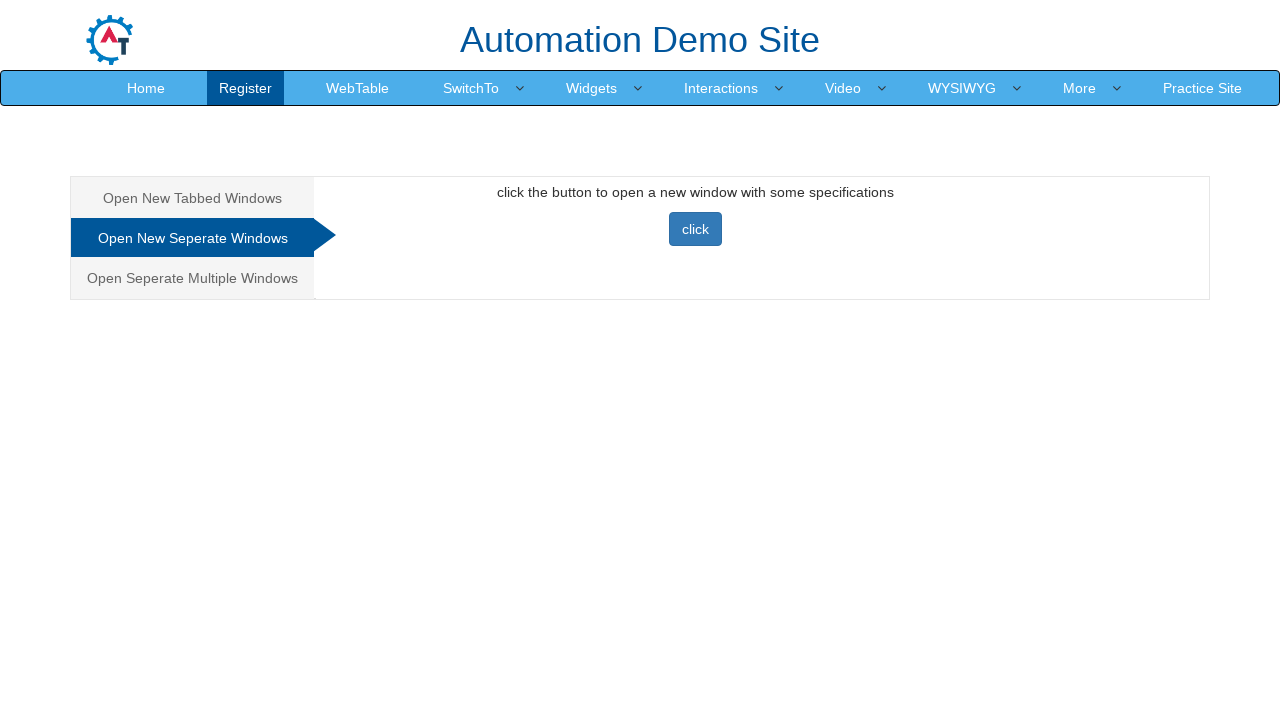

Clicked button to open new window at (695, 229) on button[onclick="newwindow()"]
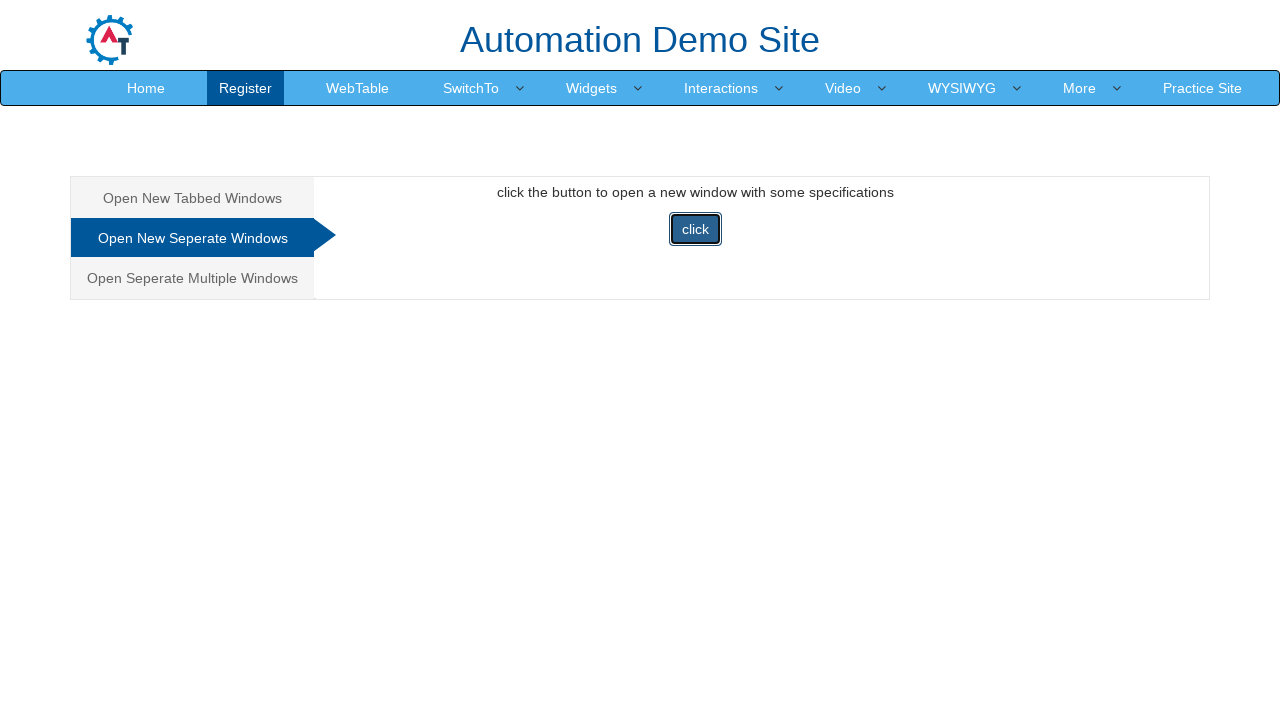

New window loaded
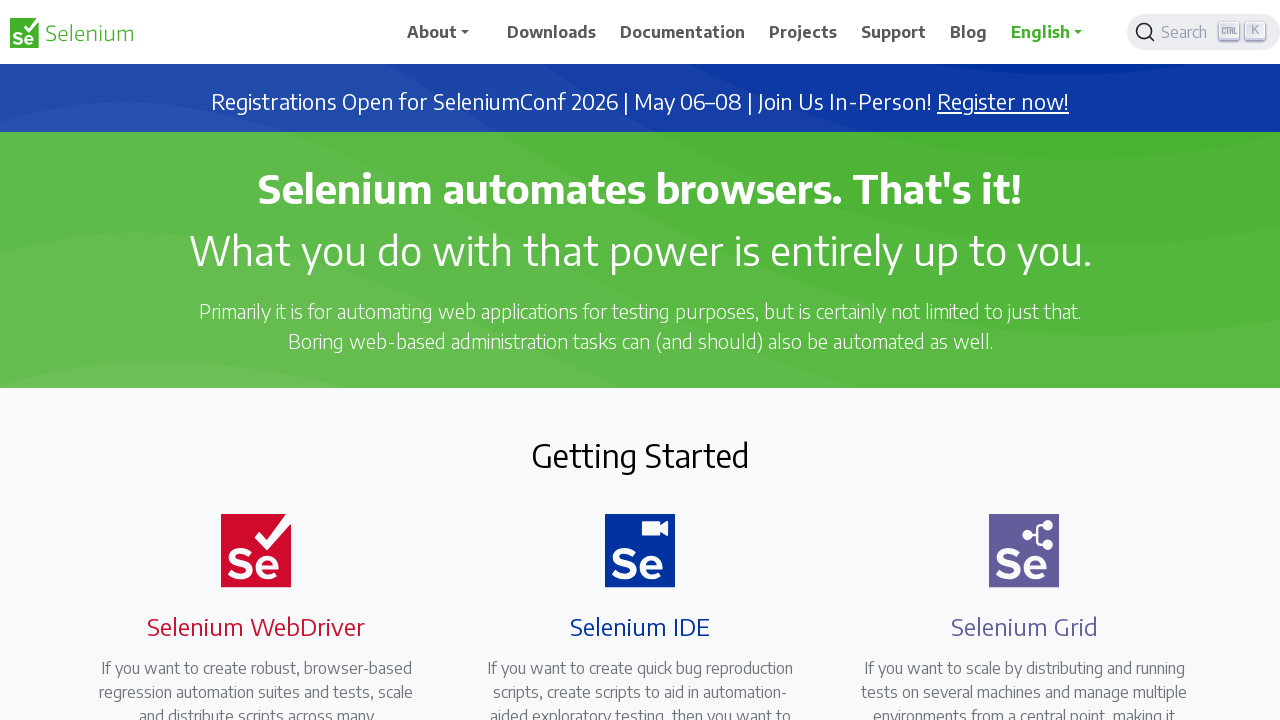

Clicked on search placeholder in new window at (1187, 32) on .DocSearch-Button-Placeholder
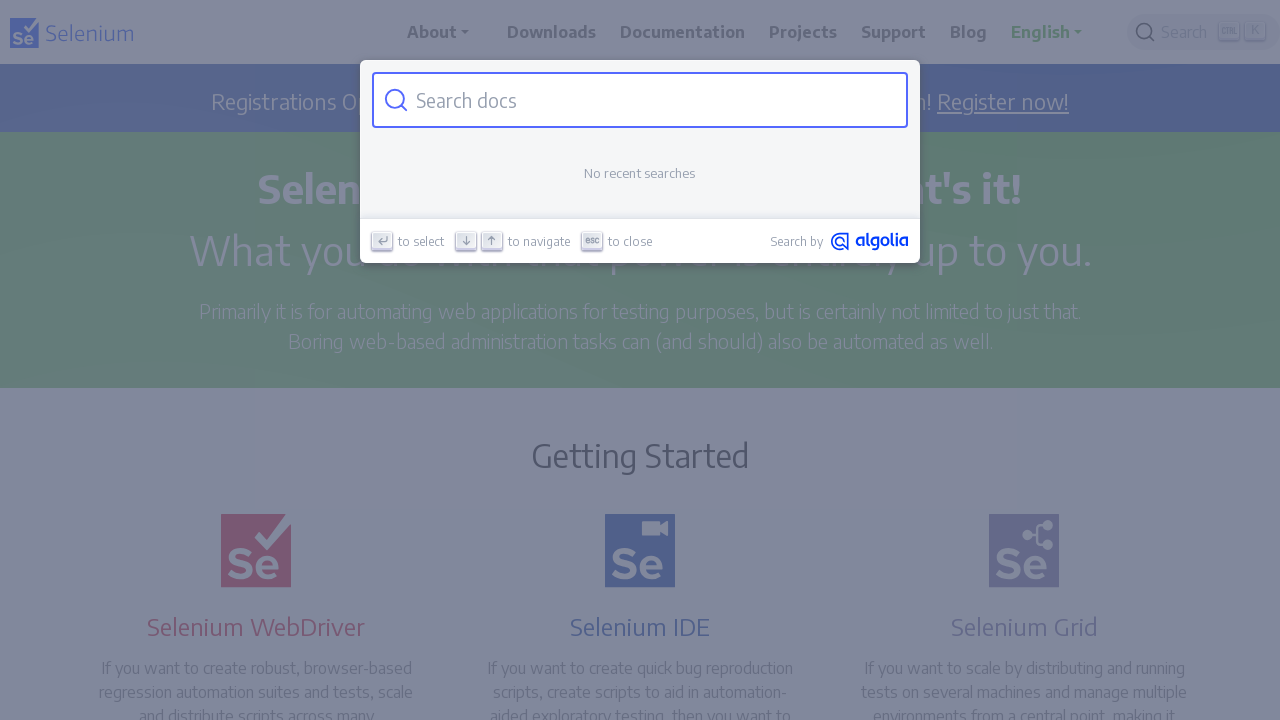

Filled search input with 'Locator Strategies' on #docsearch-input
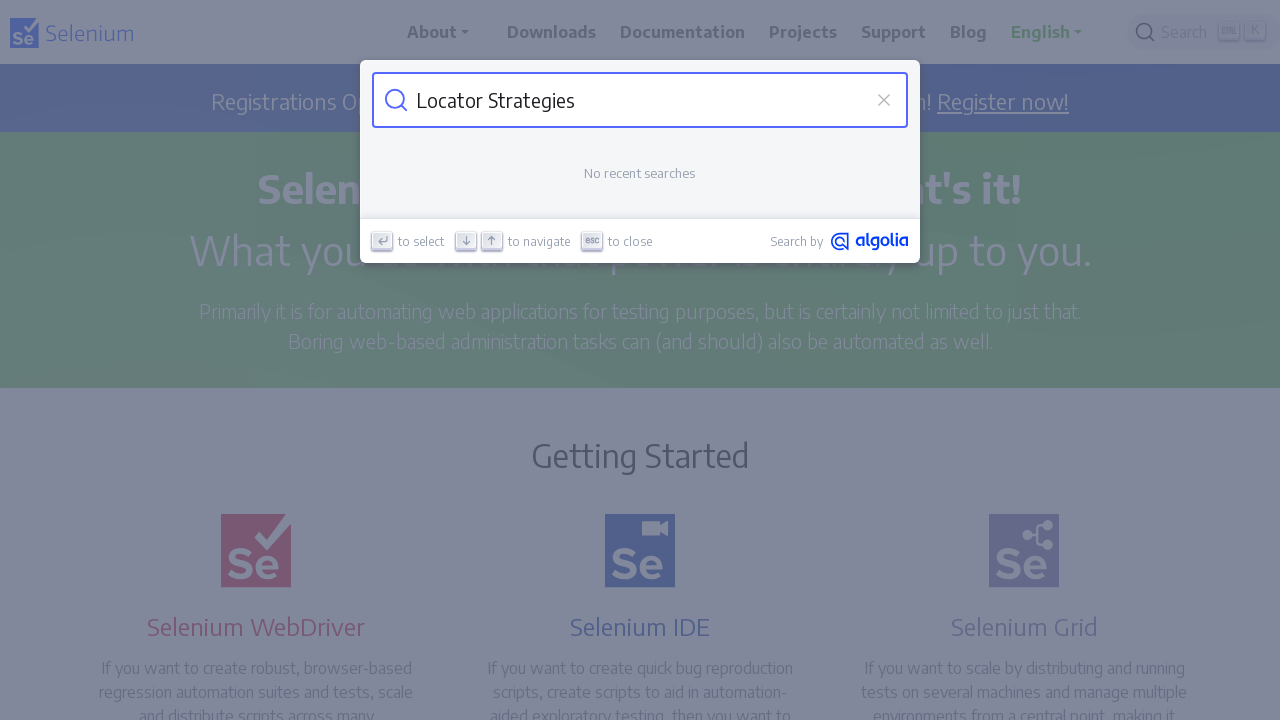

Closed the new window
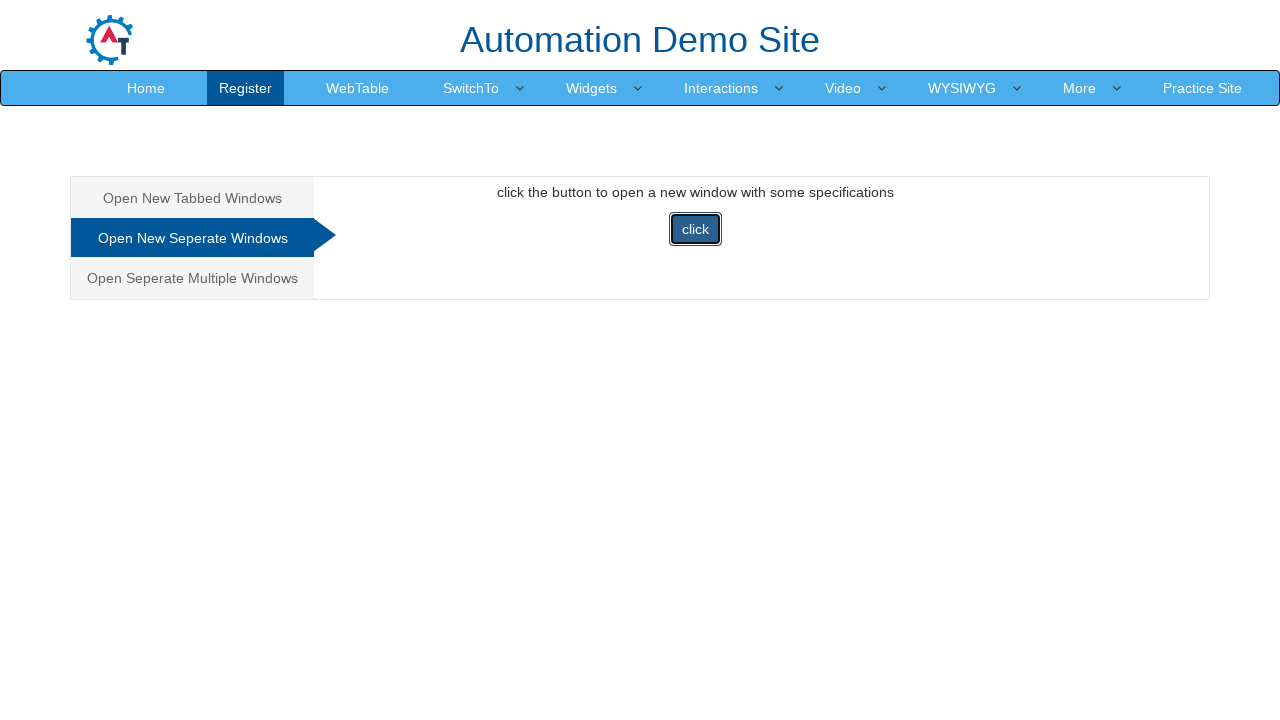

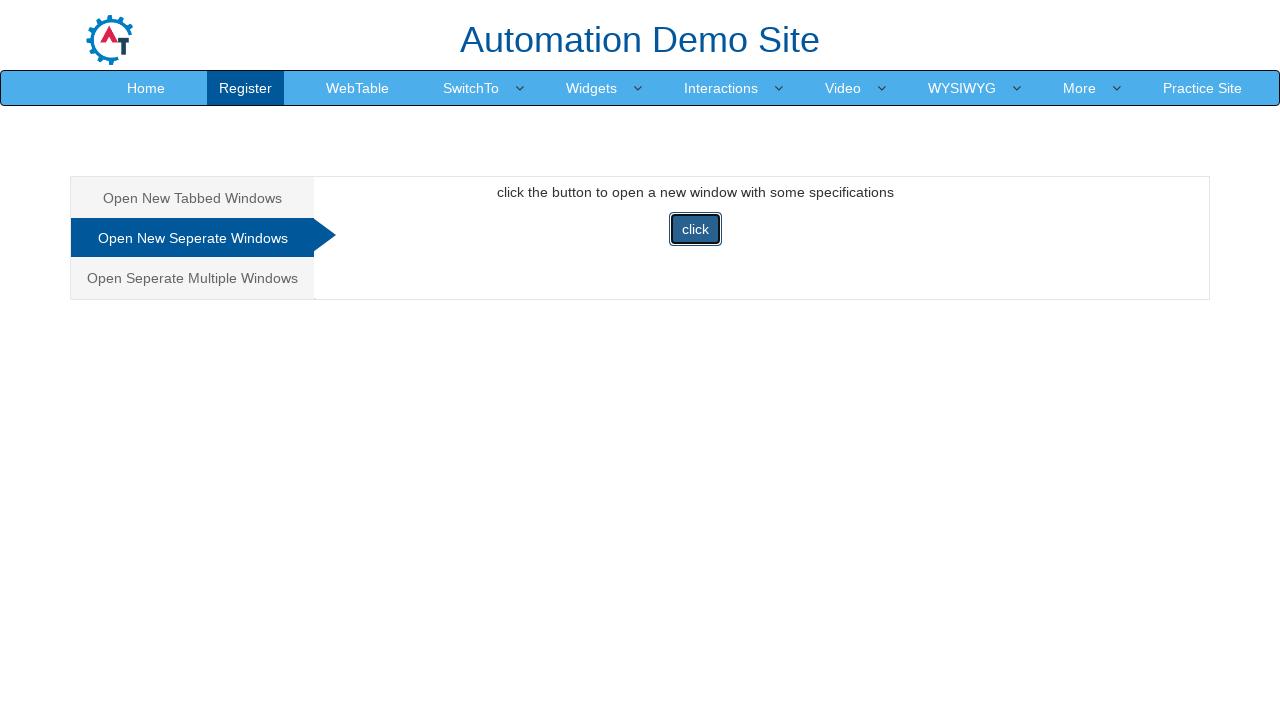